Selects a checkbox and then unchecks it

Starting URL: https://thefreerangetester.github.io/sandbox-automation-testing/

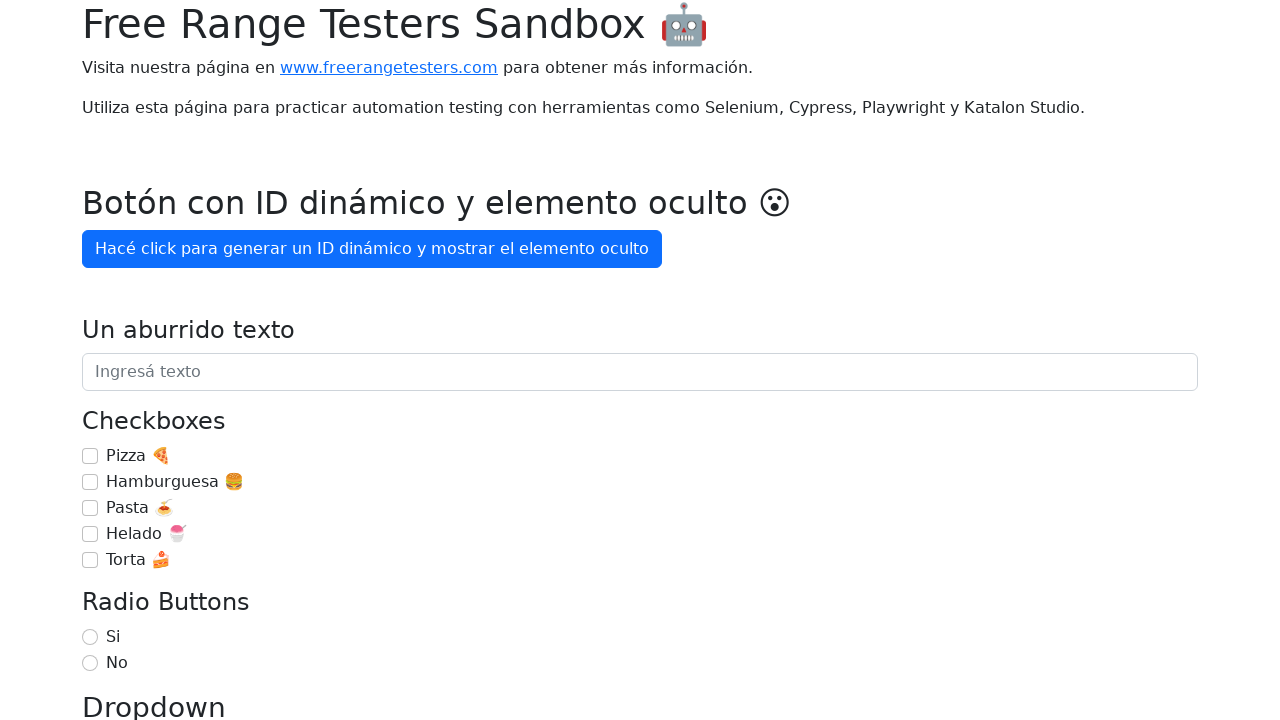

Checked the Pasta 🍝 checkbox at (90, 508) on internal:label="Pasta \ud83c\udf5d"i
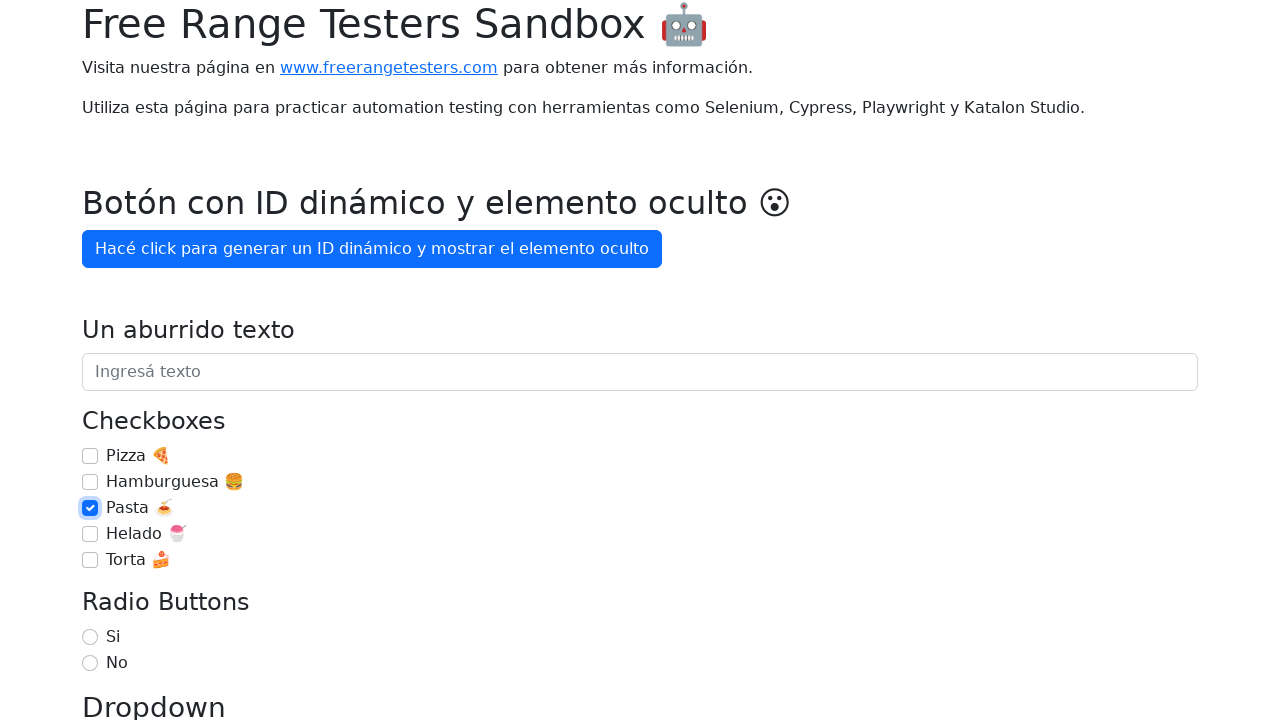

Unchecked the Pasta 🍝 checkbox at (90, 508) on internal:label="Pasta \ud83c\udf5d"i
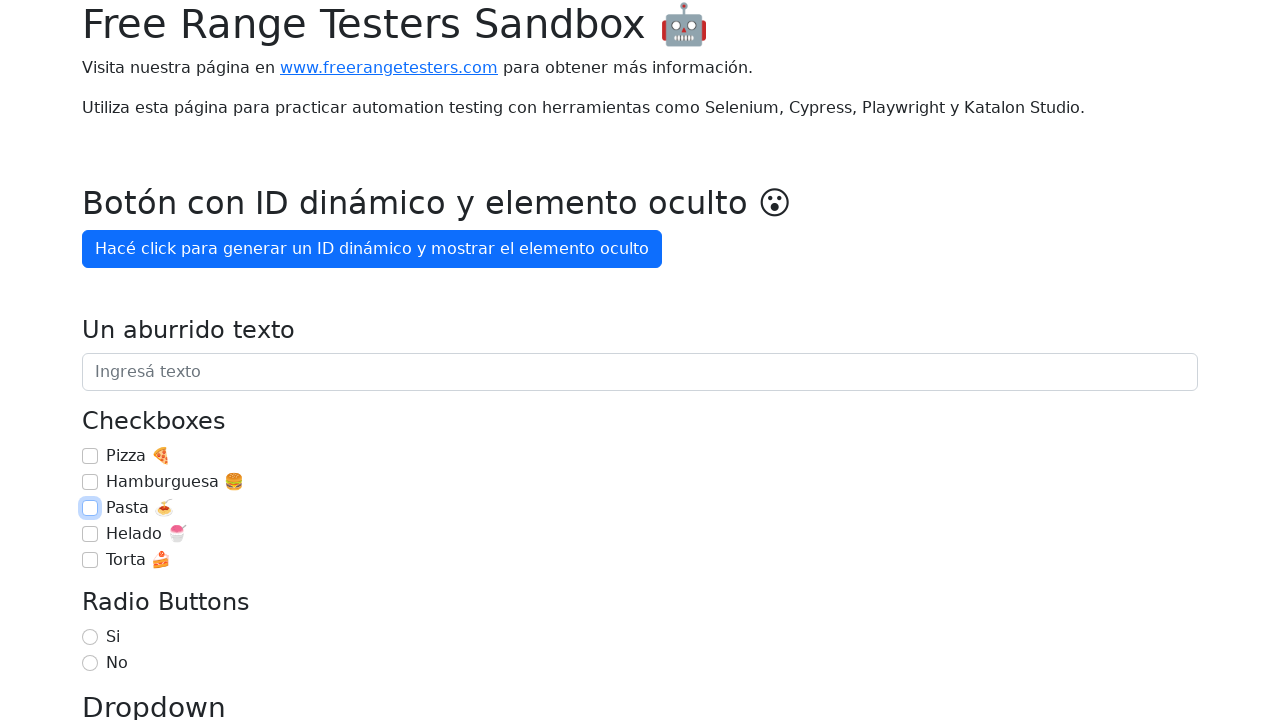

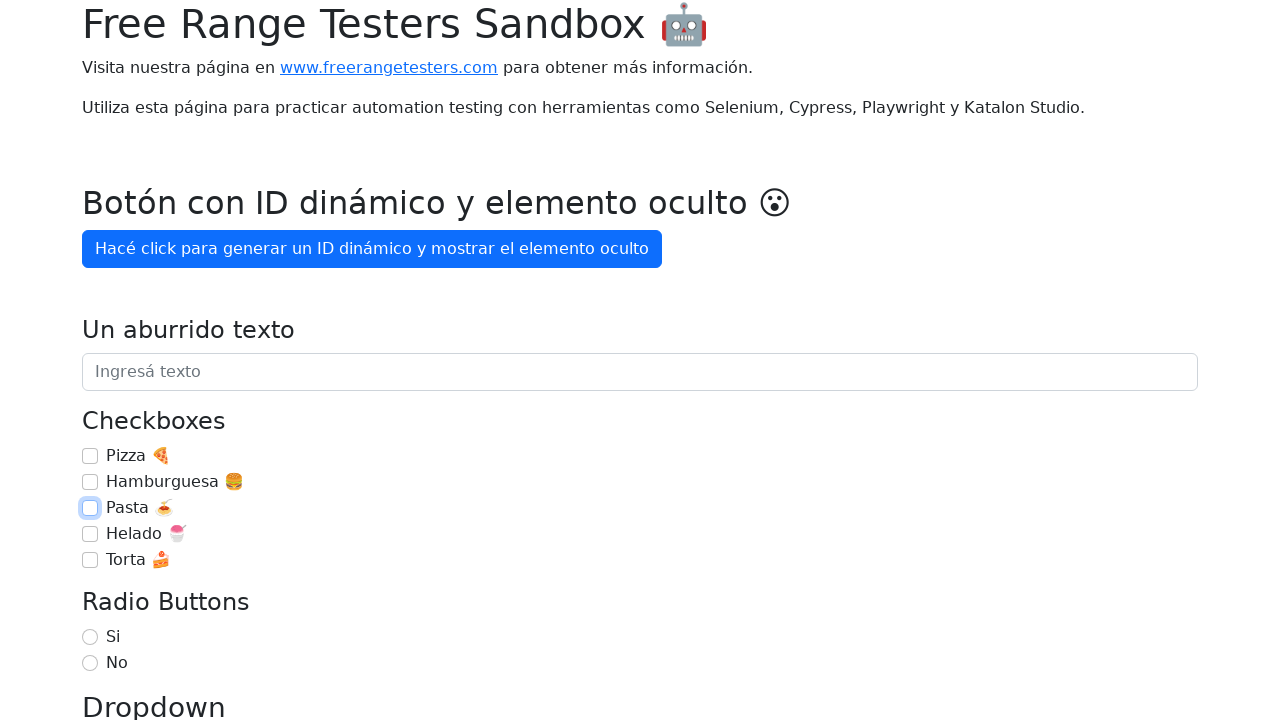